Tests responsive design elements on PayTR website by checking for viewport meta tag, media queries, Bootstrap classes, and flexbox

Starting URL: https://www.paytr.com

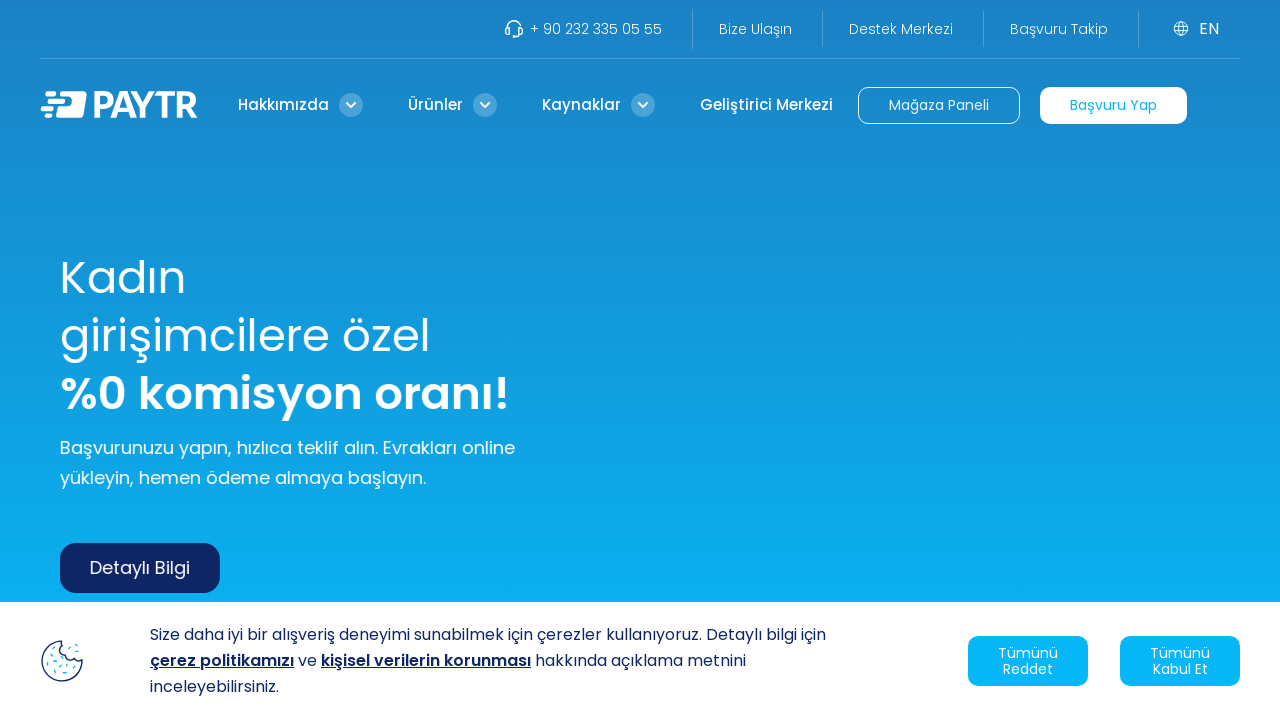

Waited for body element to load
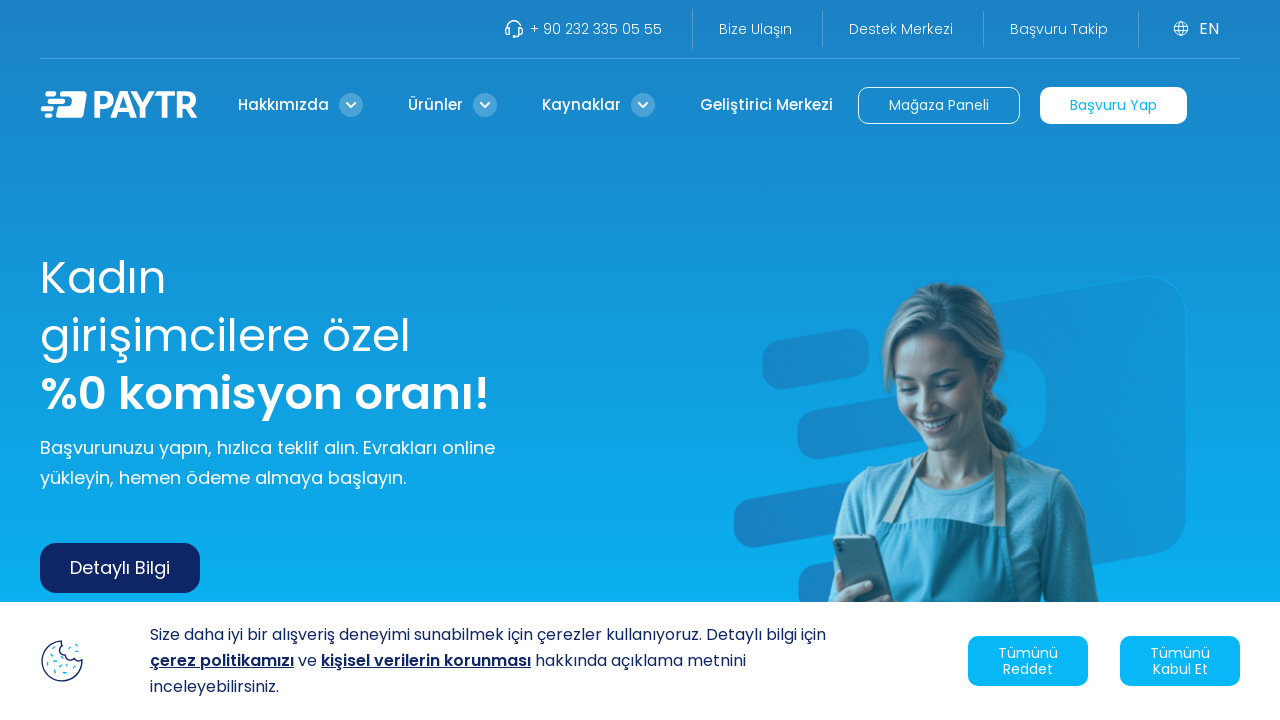

Retrieved page content/source
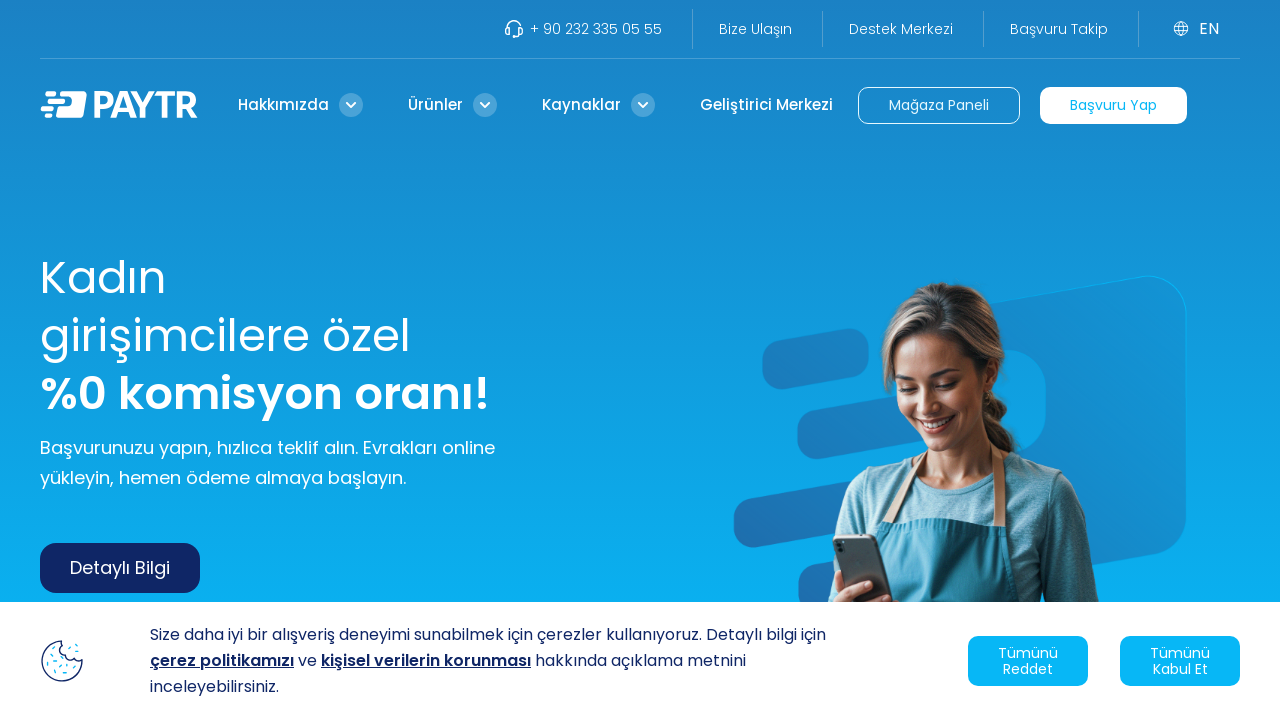

Checked for viewport meta tag: True
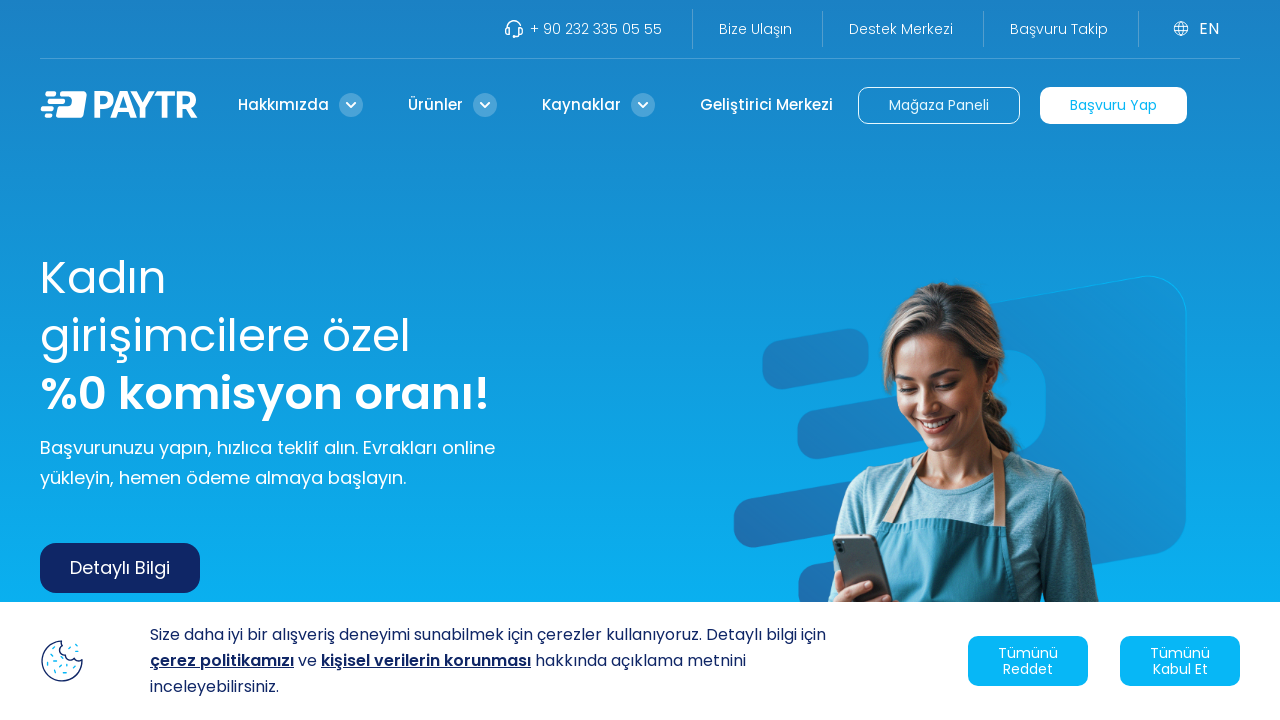

Checked for media queries: True
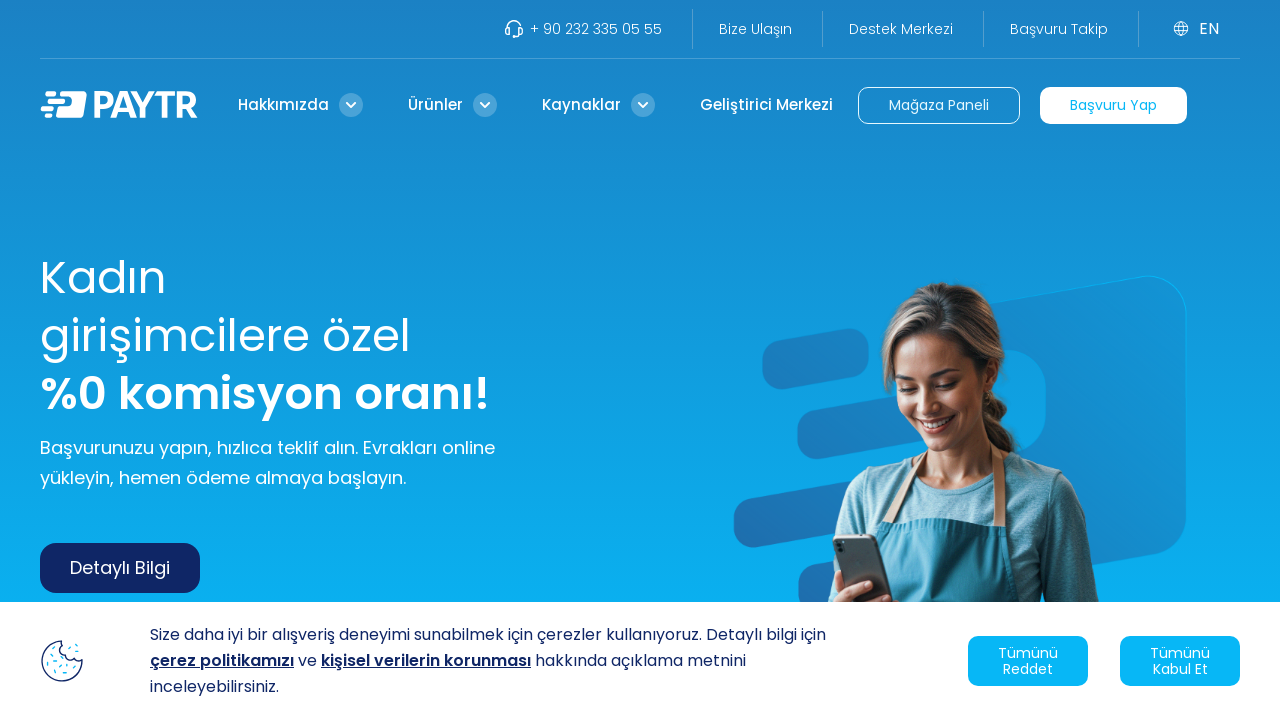

Checked for Bootstrap classes: True
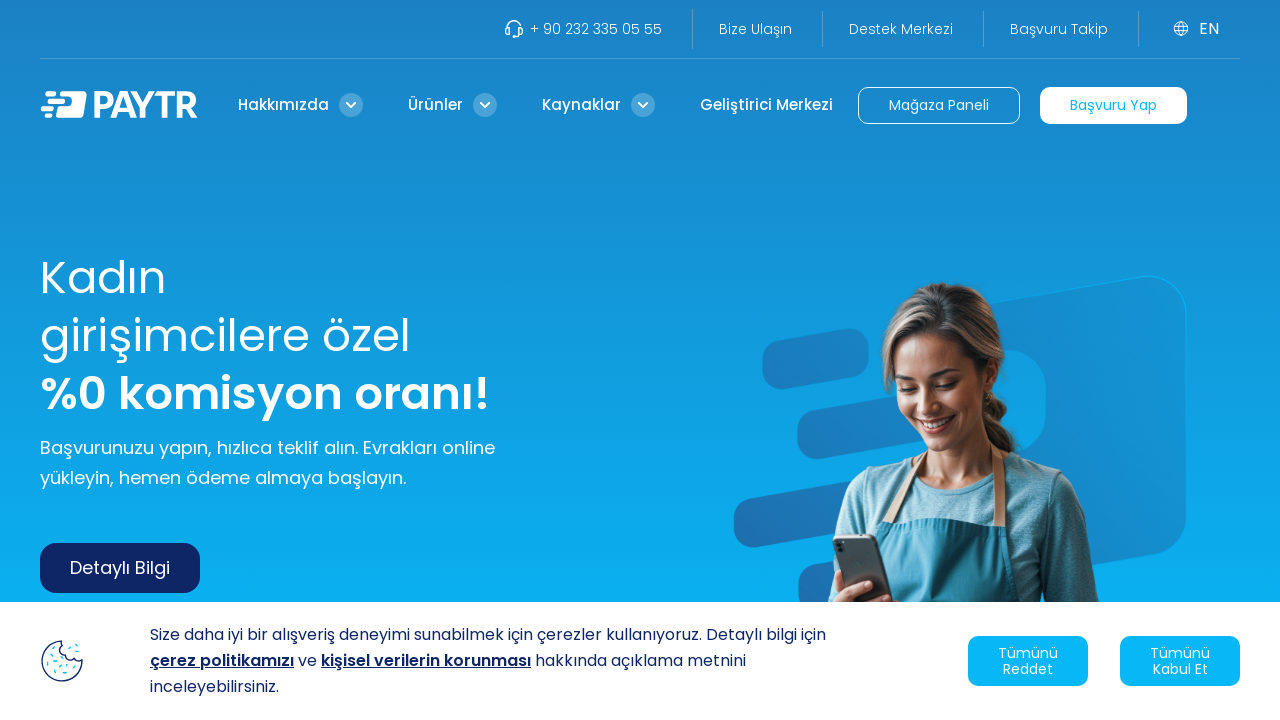

Checked for flexbox usage: True
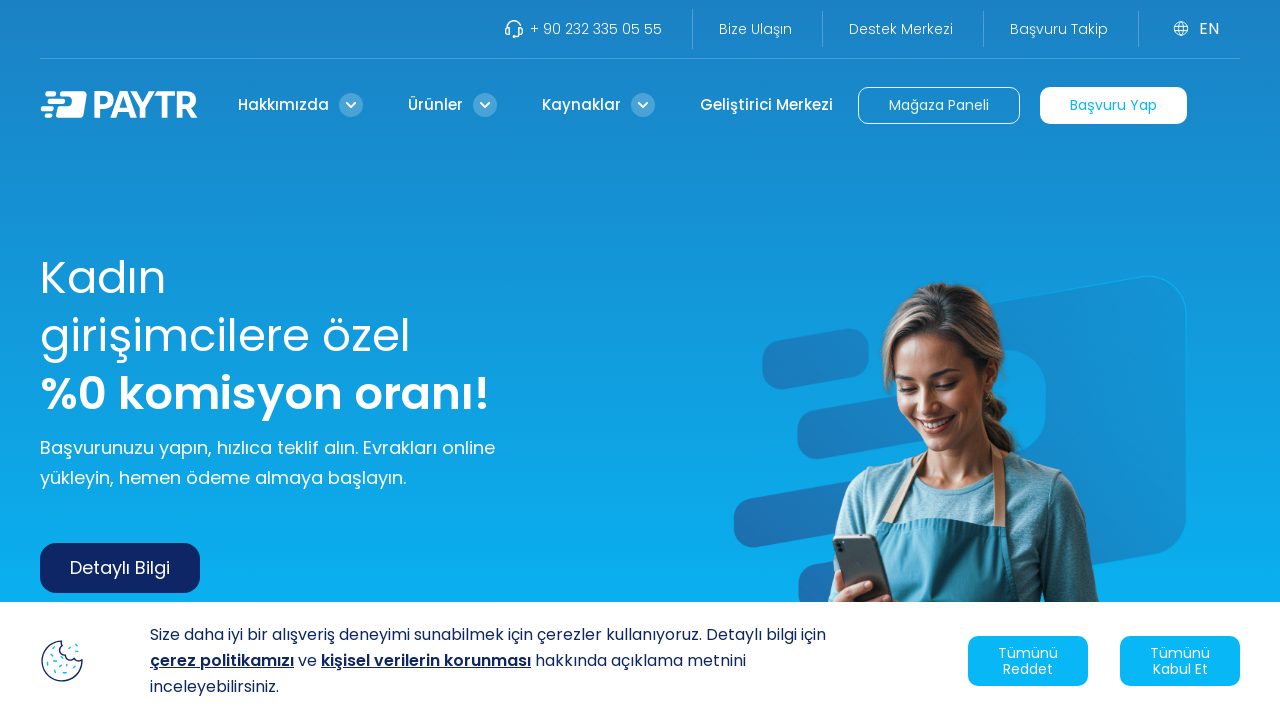

Responsive design analysis complete - Viewport: True, Media queries: True, Bootstrap: True, Flexbox: True
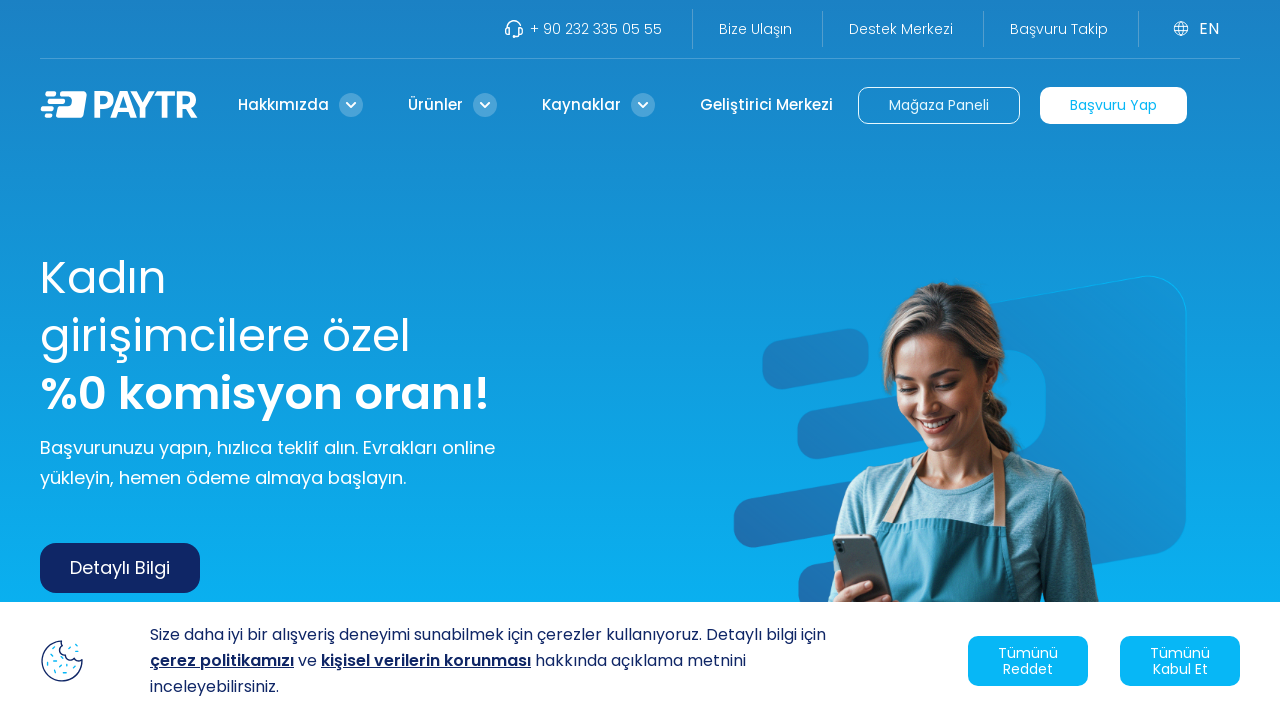

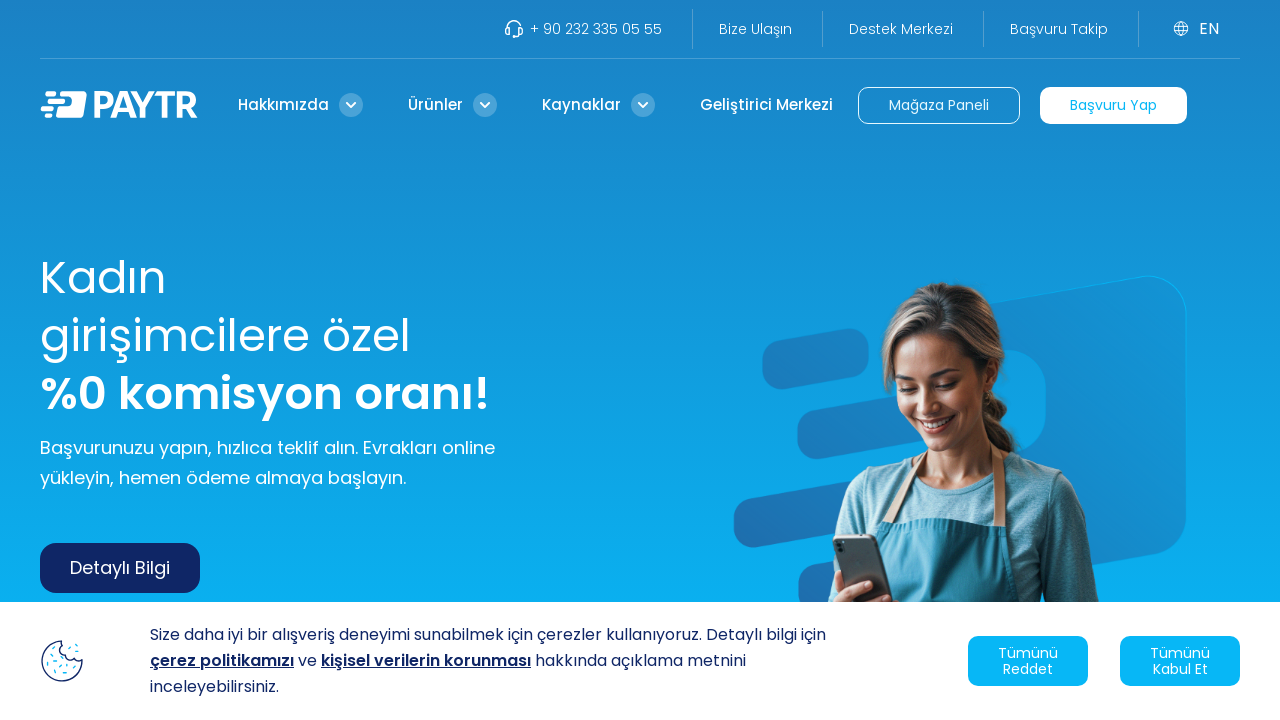